Tests drag and drop functionality on the jQuery UI droppable demo page by dragging an element and dropping it onto a target area

Starting URL: https://jqueryui.com/droppable/

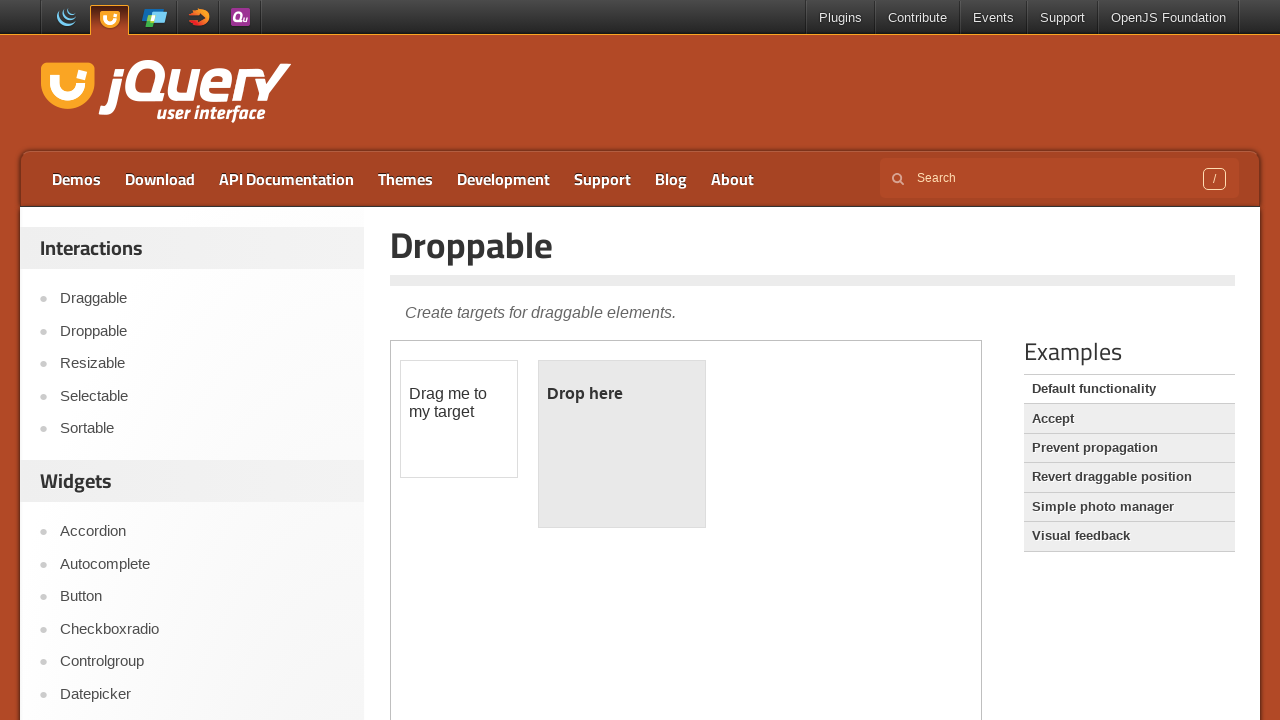

Located demo iframe for jQuery UI droppable
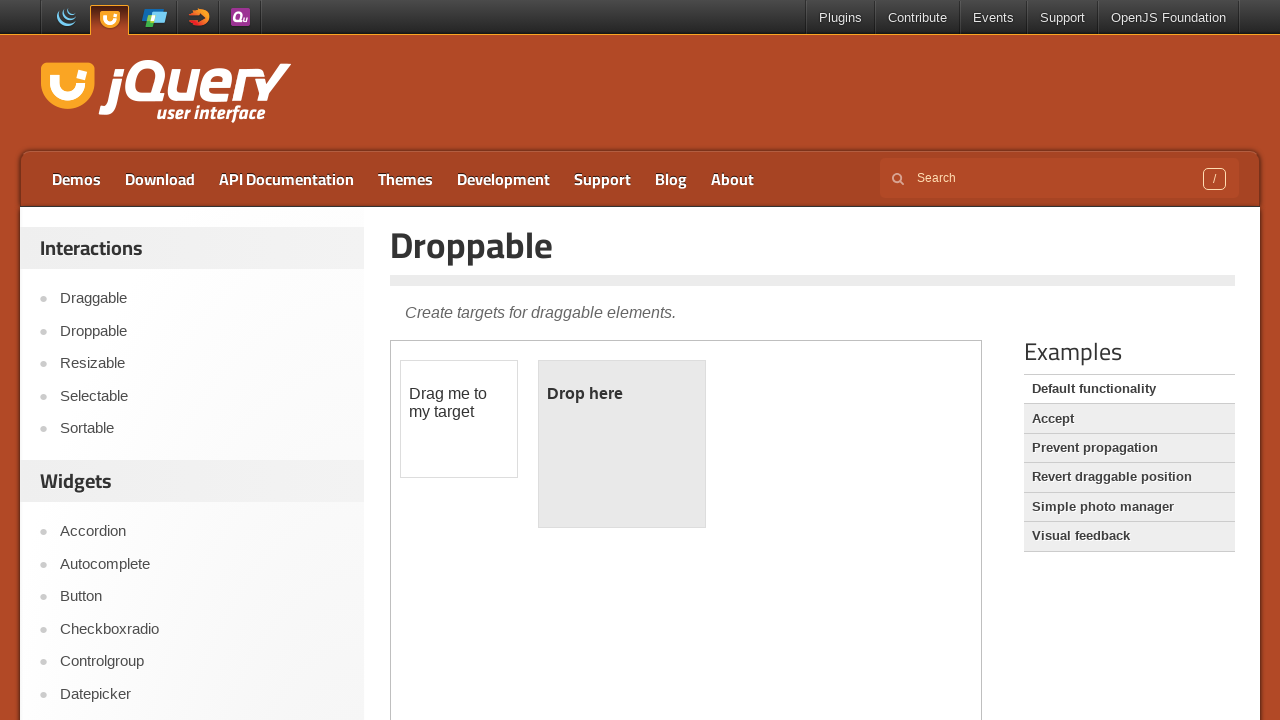

Located draggable element with id 'draggable'
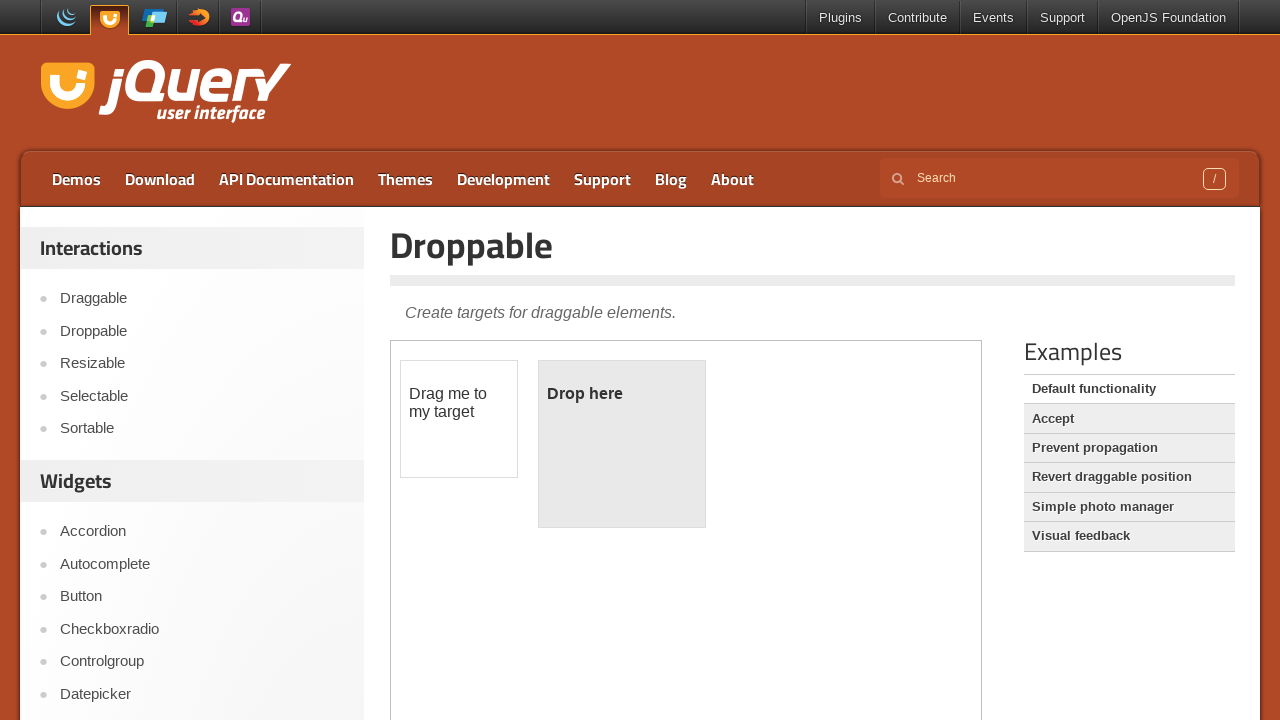

Located droppable target element with id 'droppable'
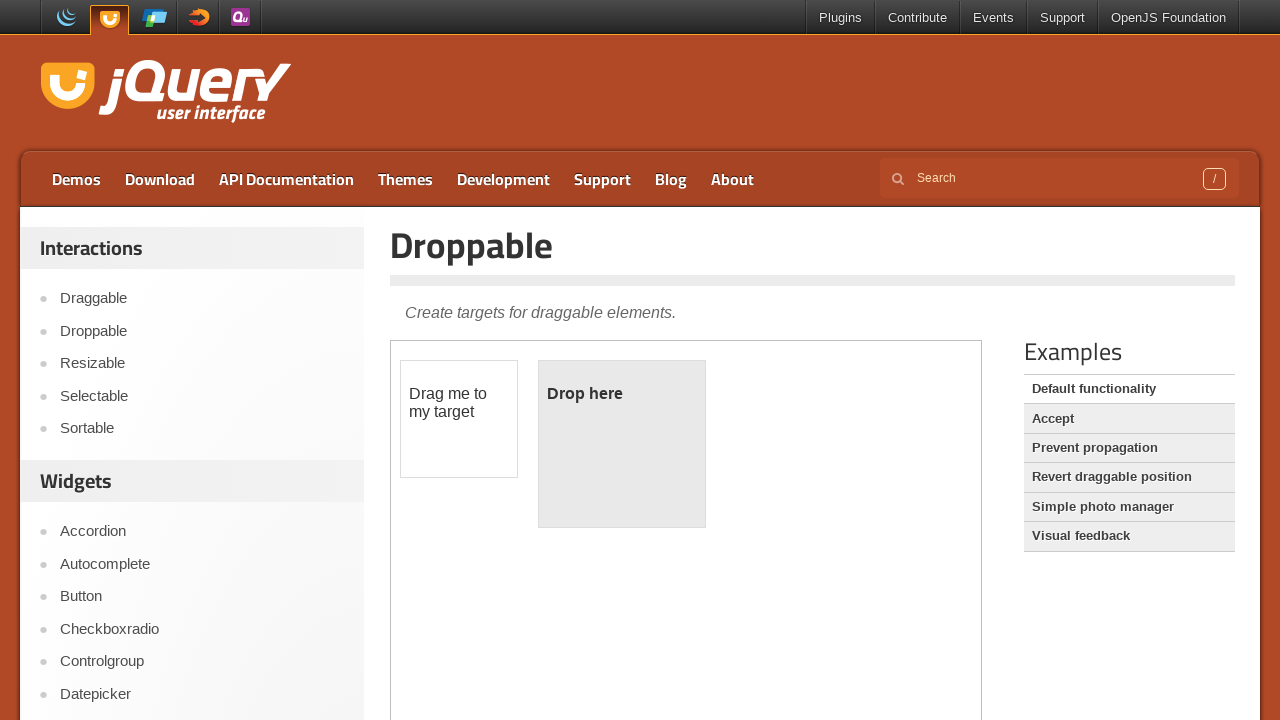

Dragged element from draggable to droppable target area at (622, 444)
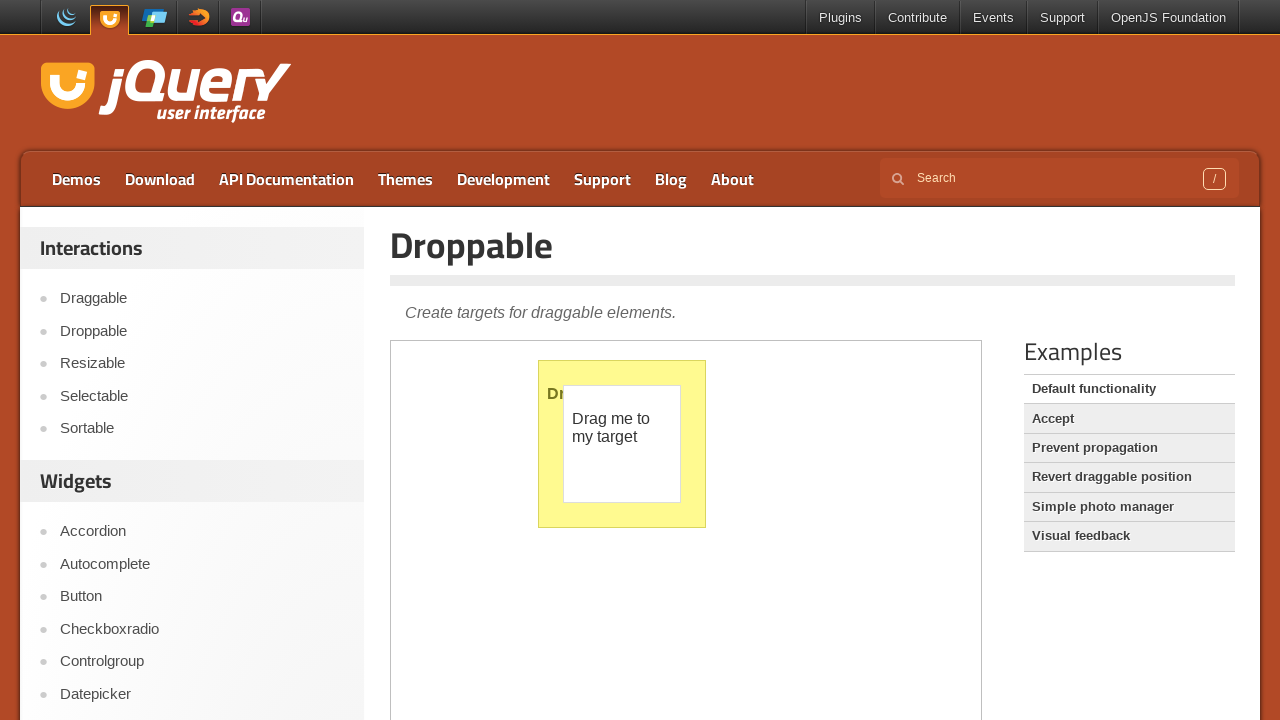

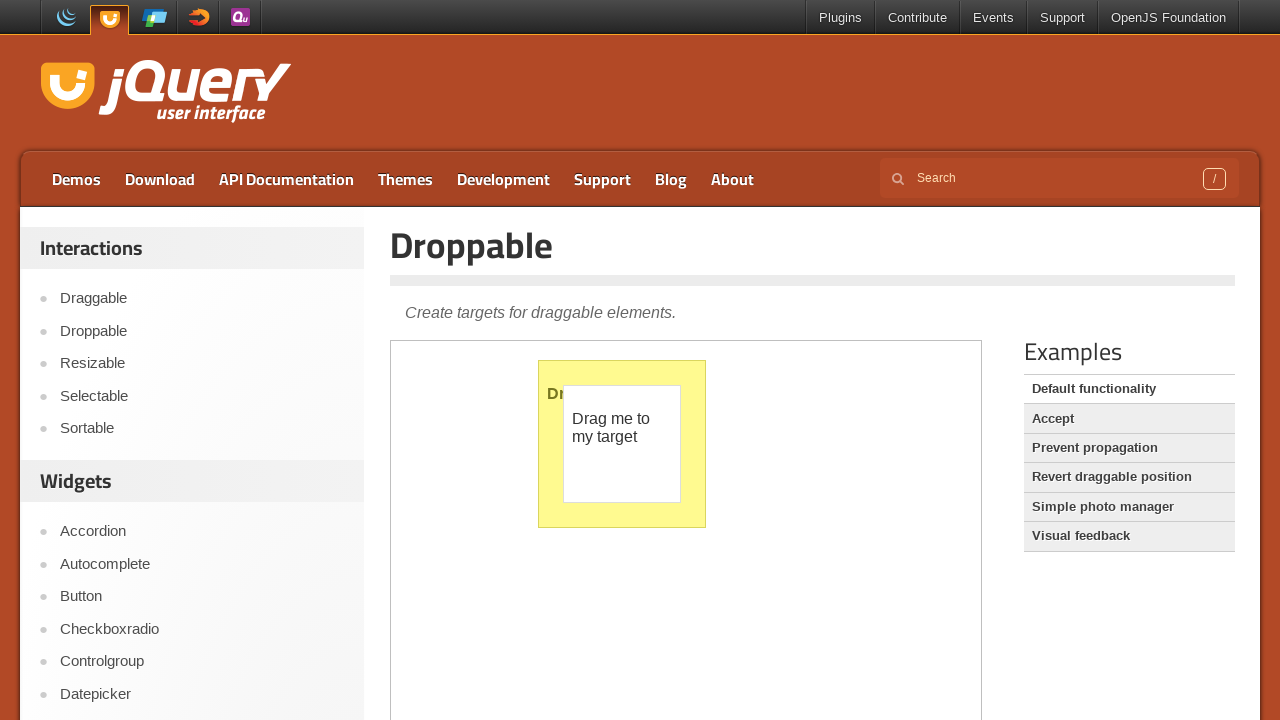